Tests checkbox functionality by checking the first checkbox and verifying both checkboxes are in a checked state

Starting URL: https://the-internet.herokuapp.com/checkboxes

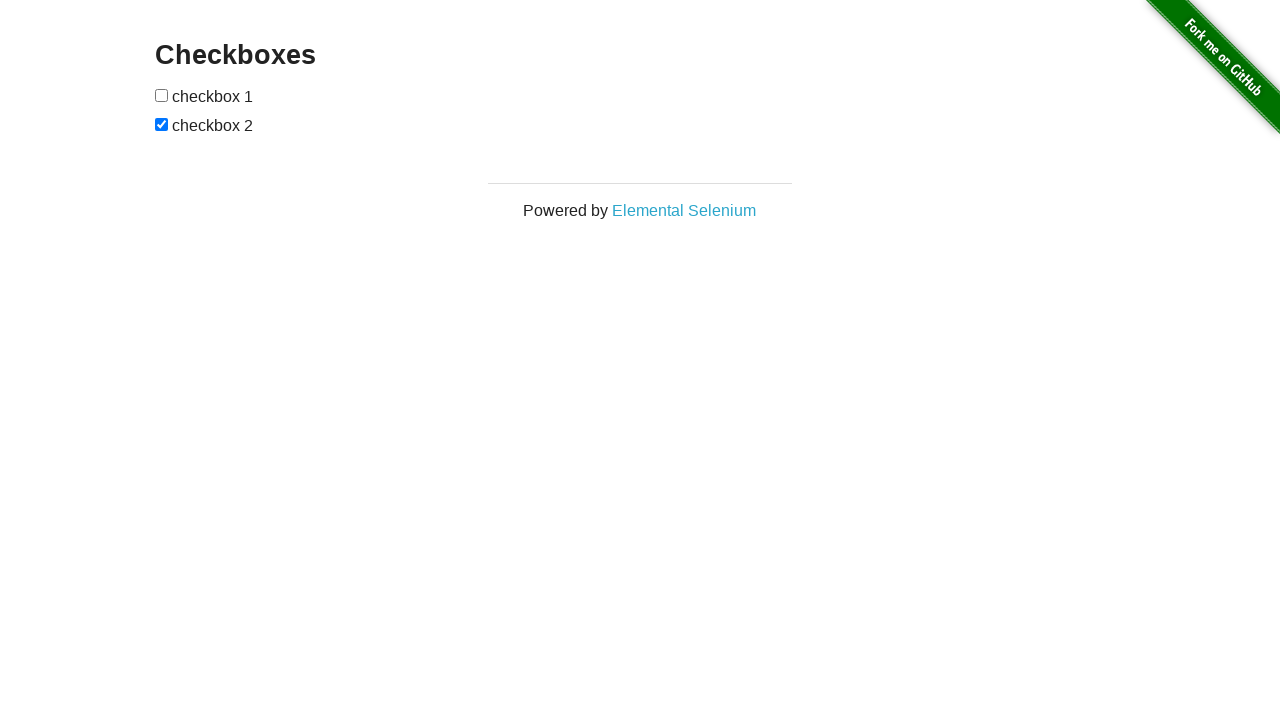

Clicked first checkbox to check it at (162, 95) on xpath=//input[1]
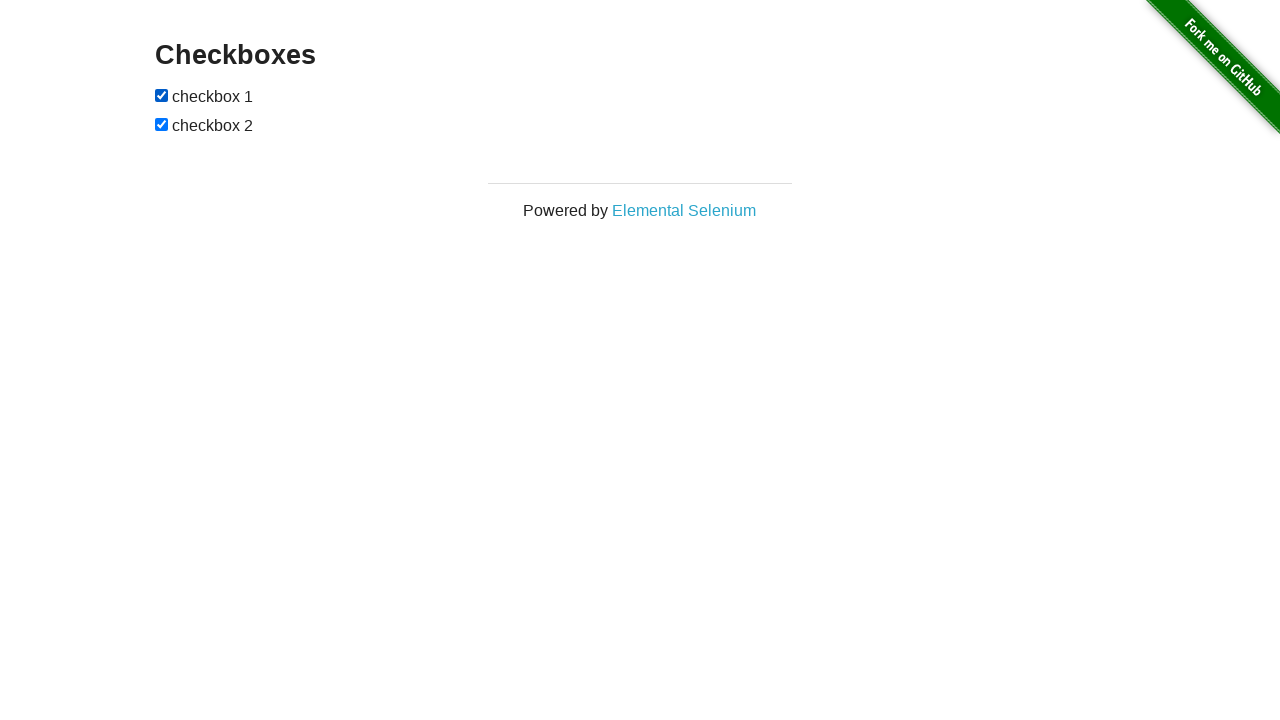

Located first checkbox element
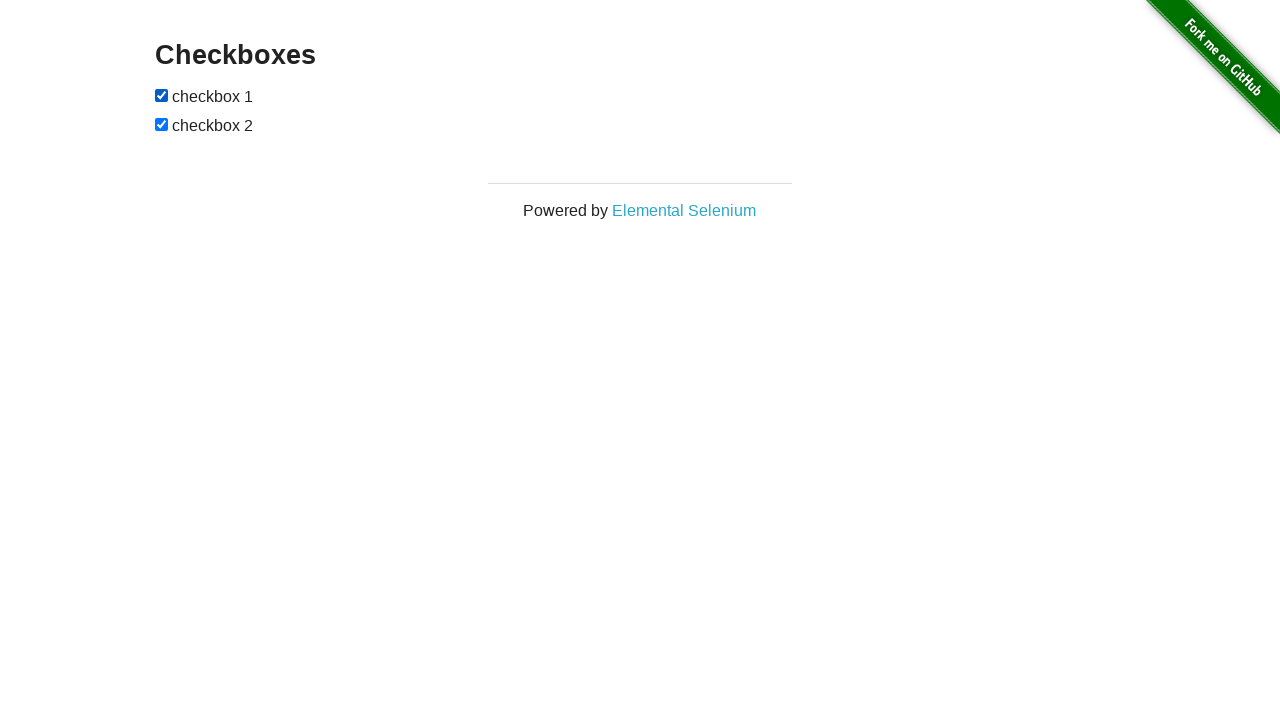

Located second checkbox element
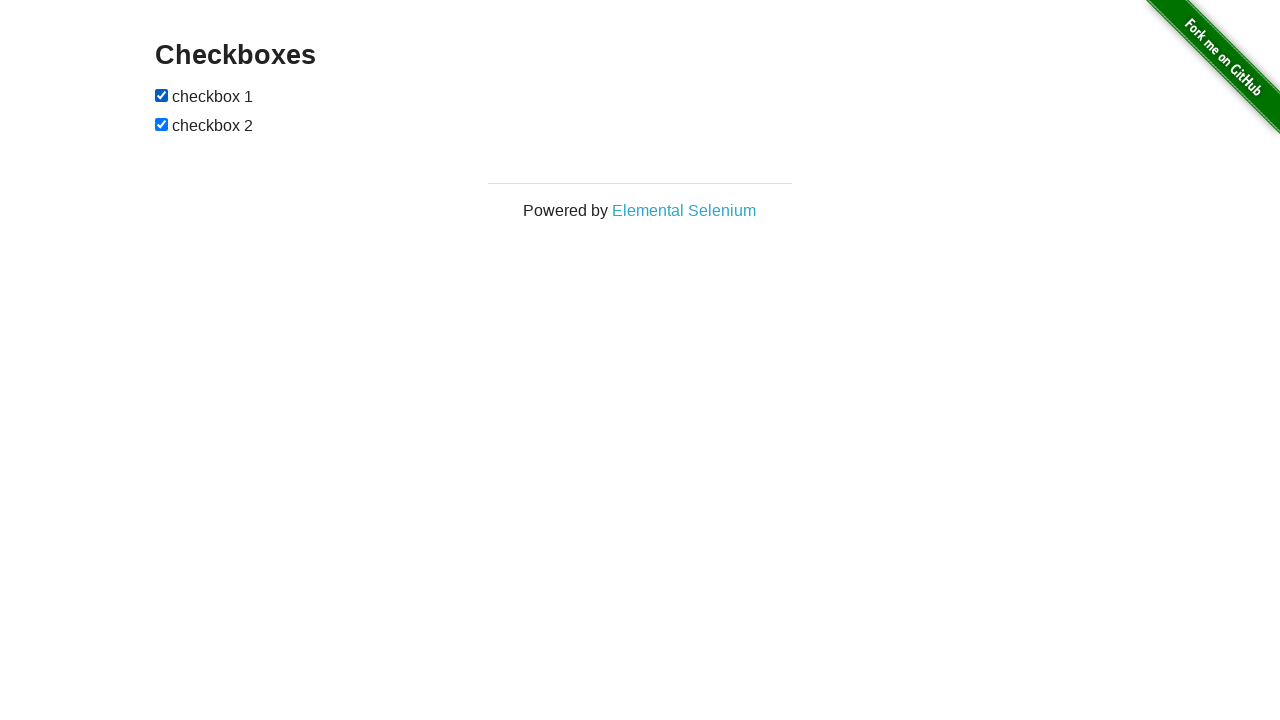

Verified first checkbox is checked
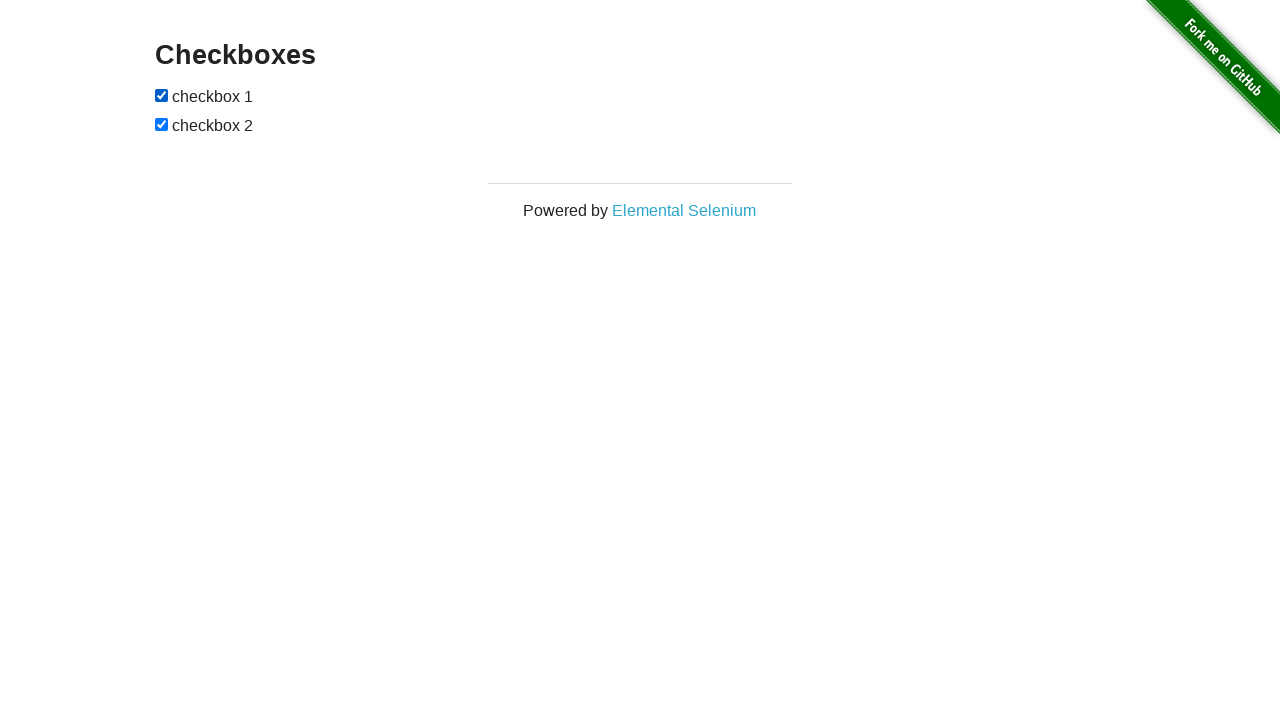

Verified second checkbox is checked
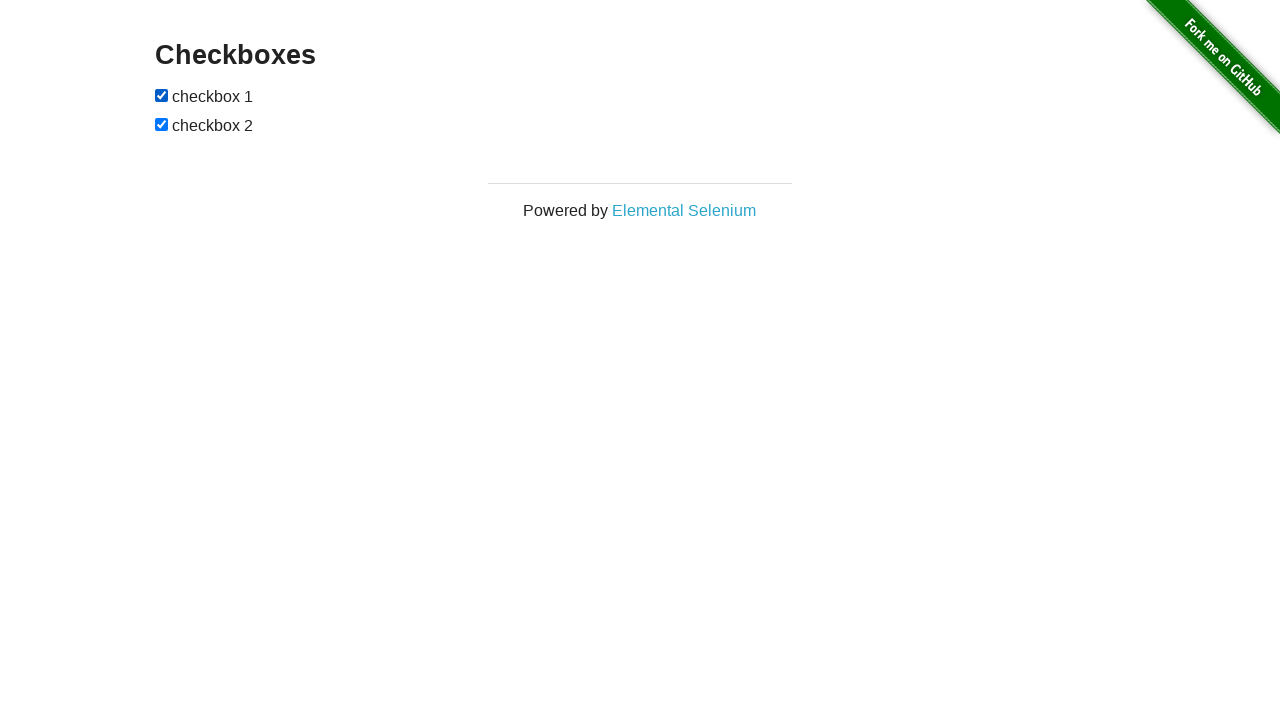

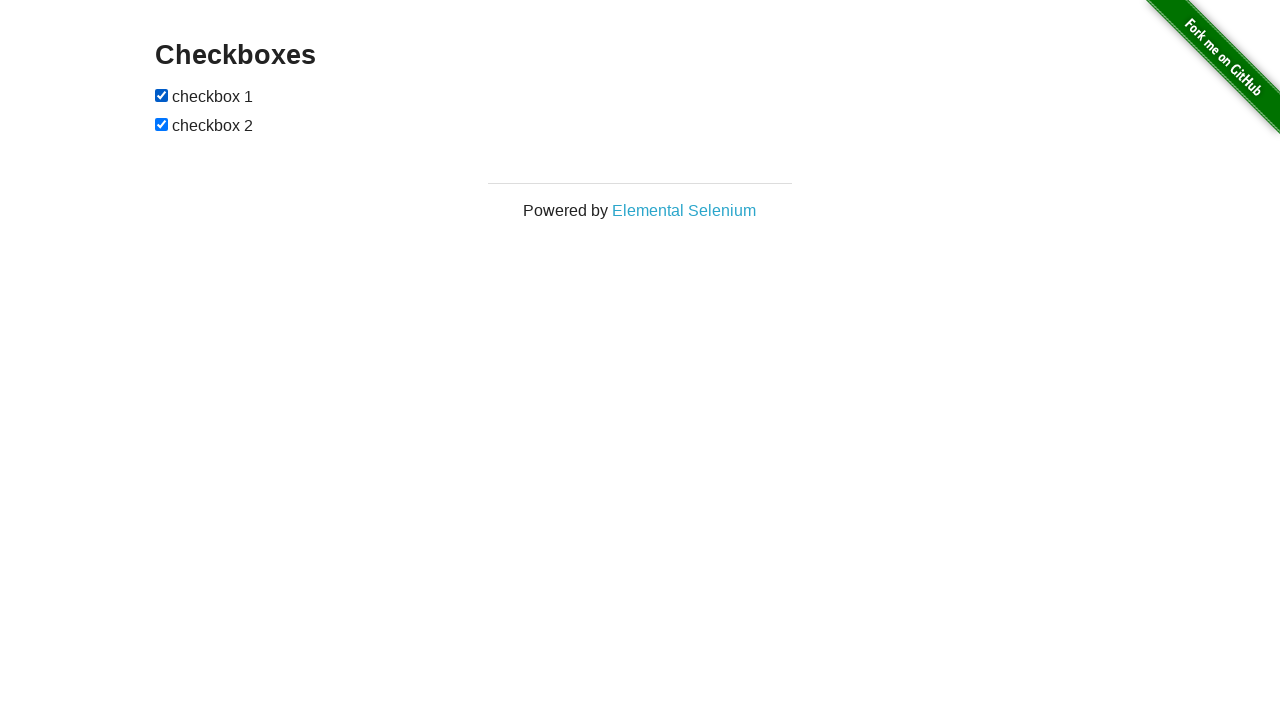